Tests drag and drop functionality by dragging an element and dropping it onto a target element, then verifying the drop was successful

Starting URL: https://jqueryui.com/resources/demos/droppable/default.html

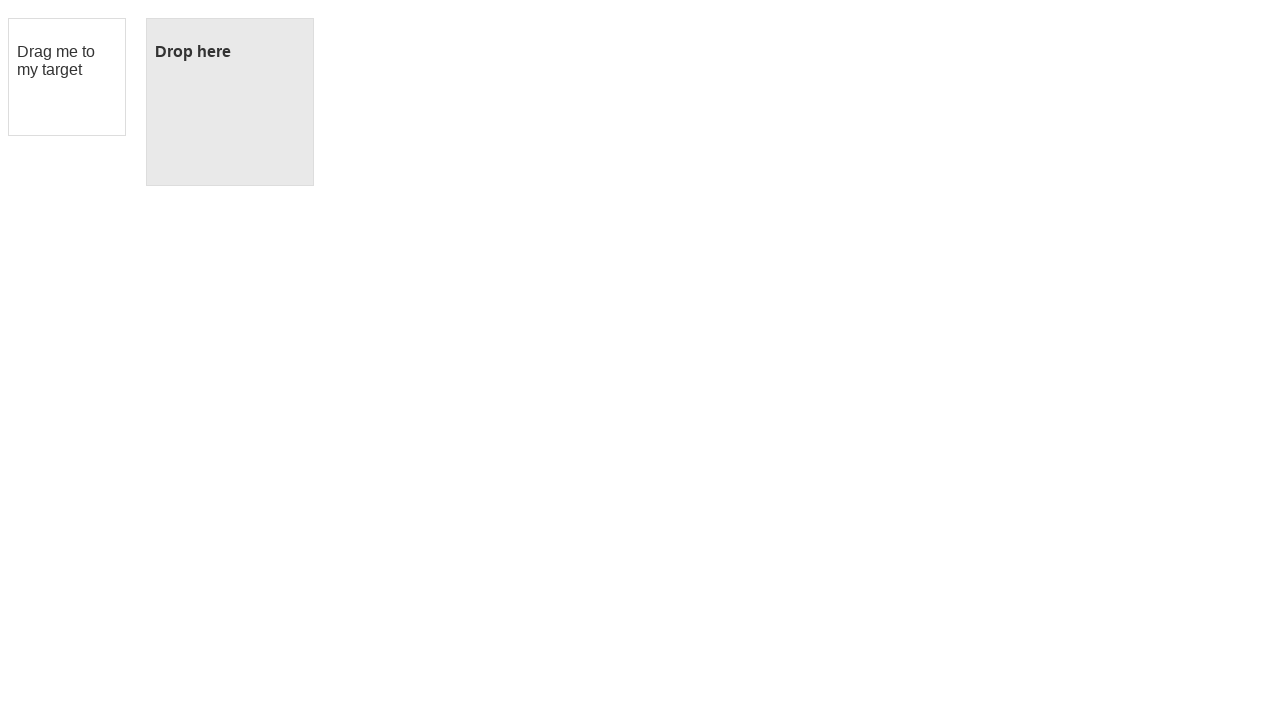

Located the draggable element
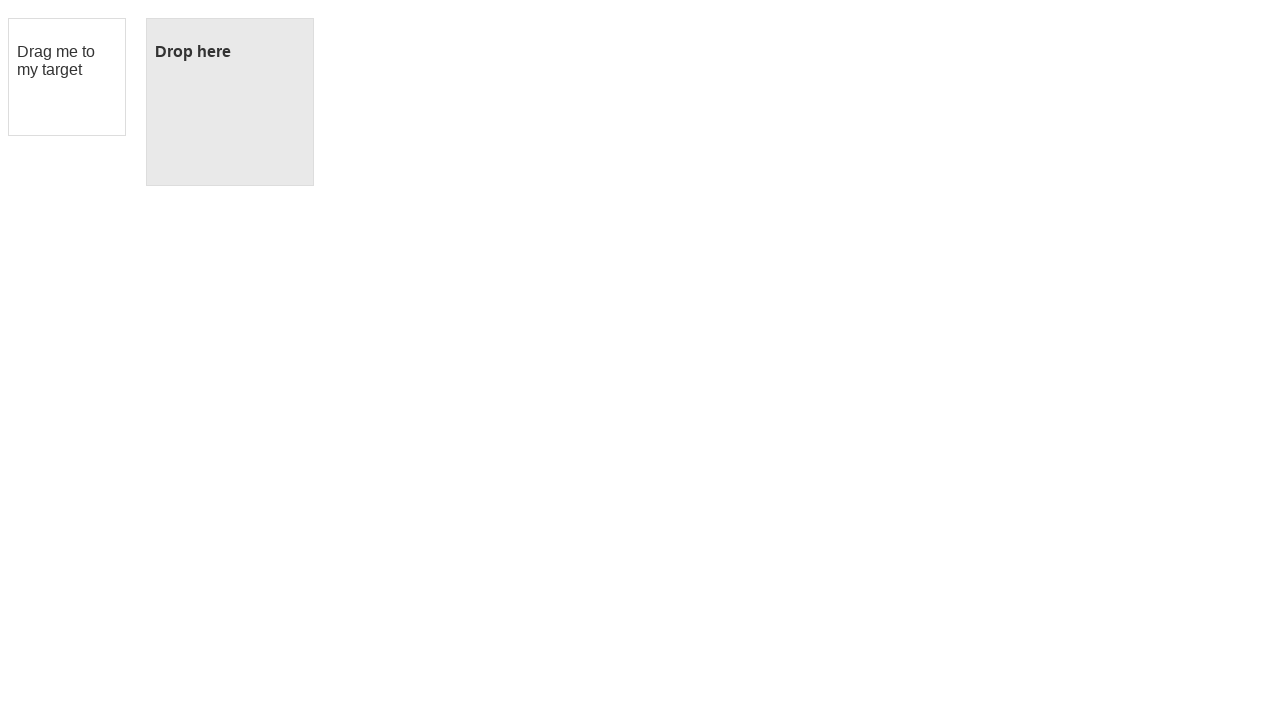

Located the droppable target element
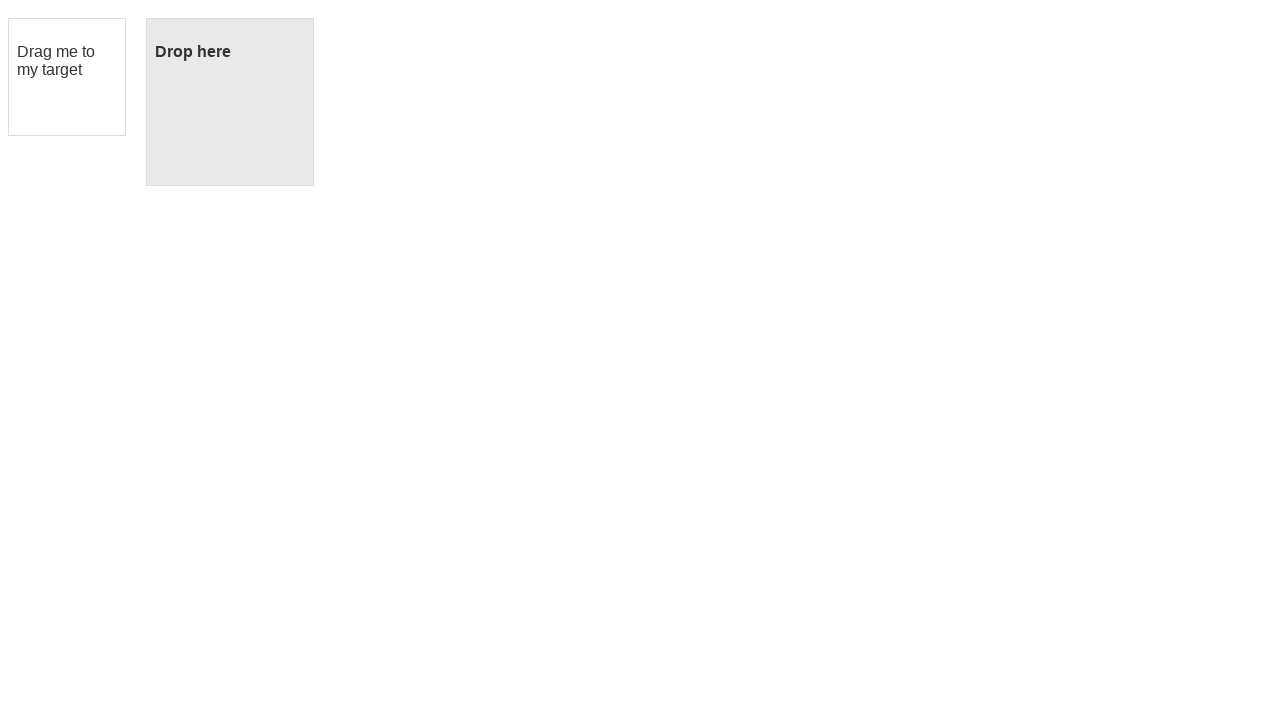

Dragged the element onto the target and dropped it at (230, 102)
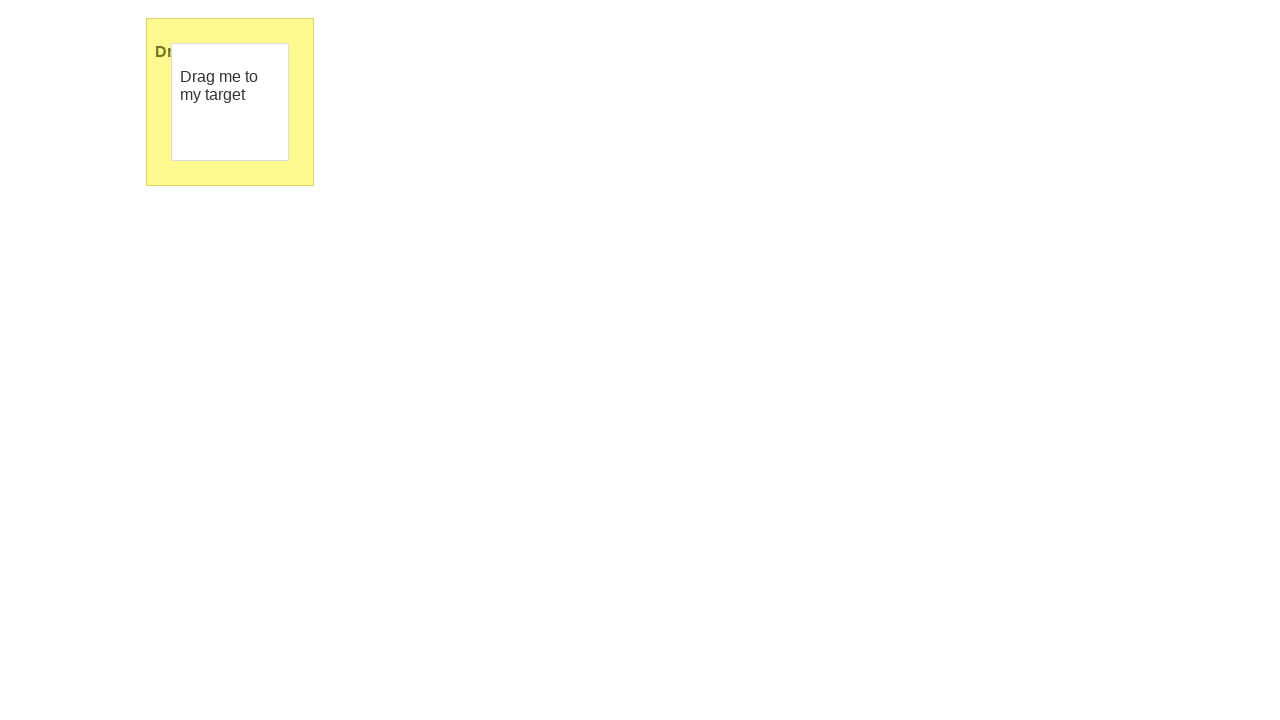

Retrieved the background color of the droppable element to verify the drop
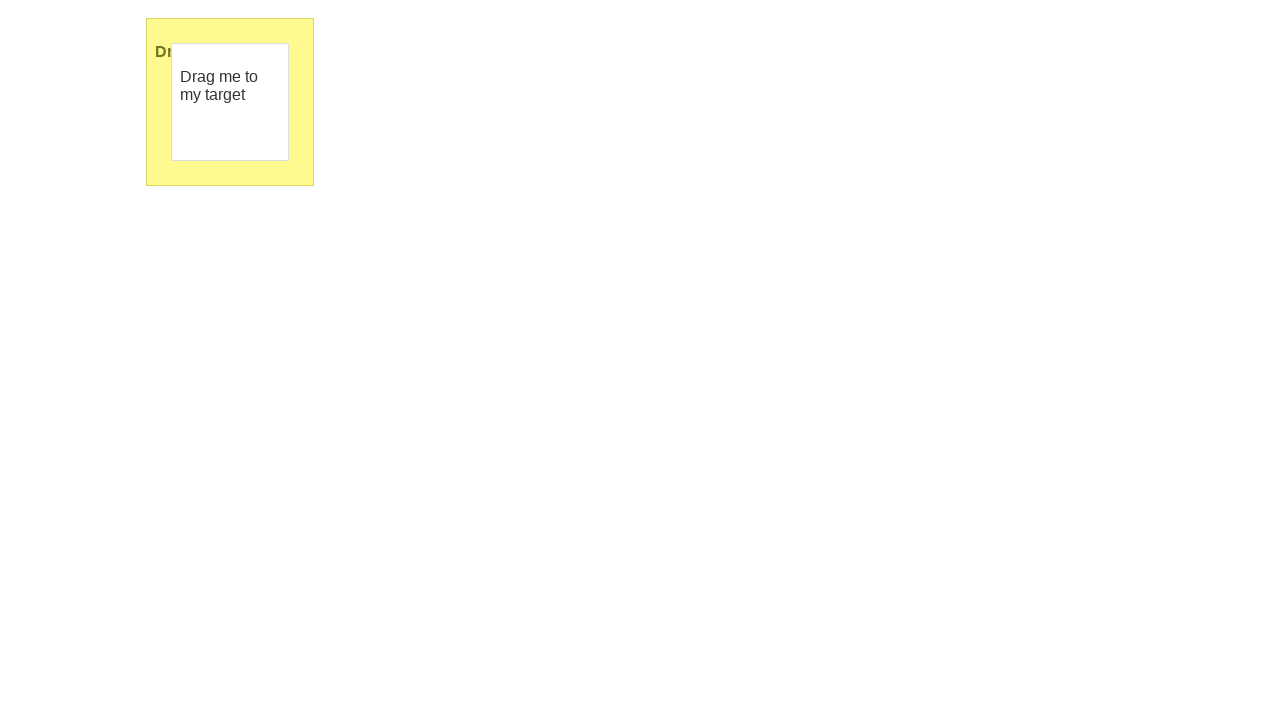

Verified the drop was successful - background color changed to yellow
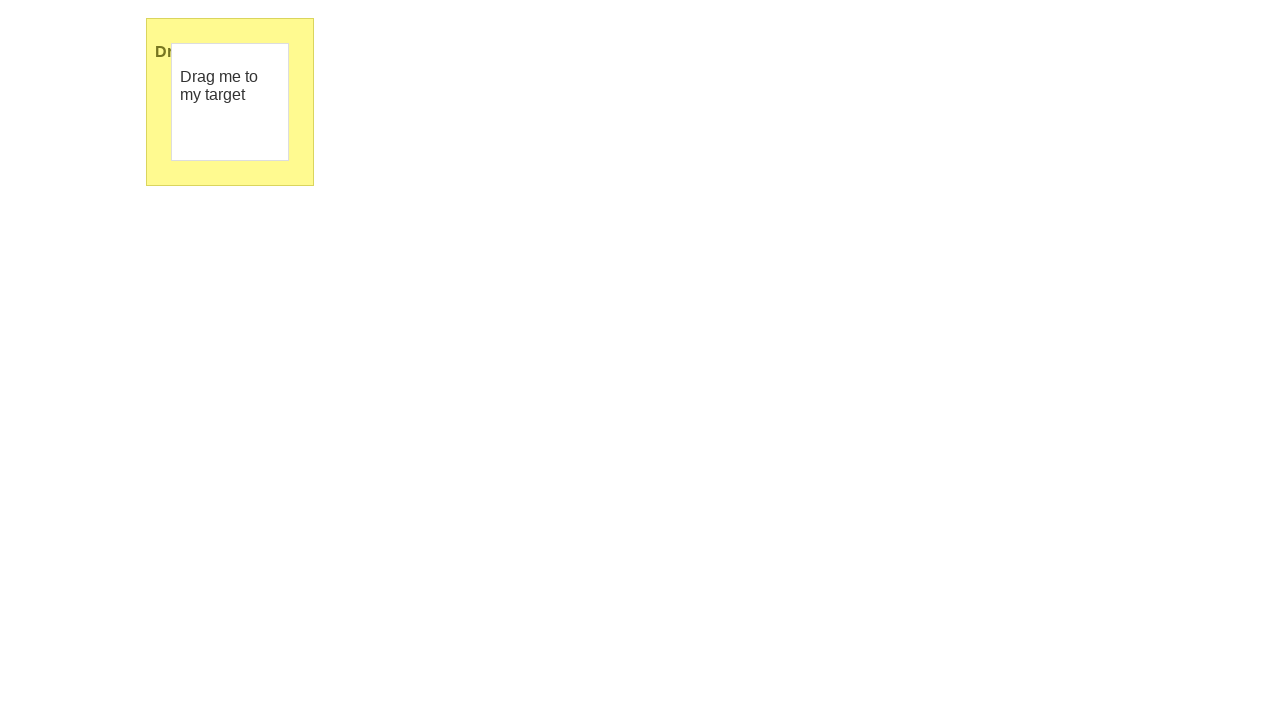

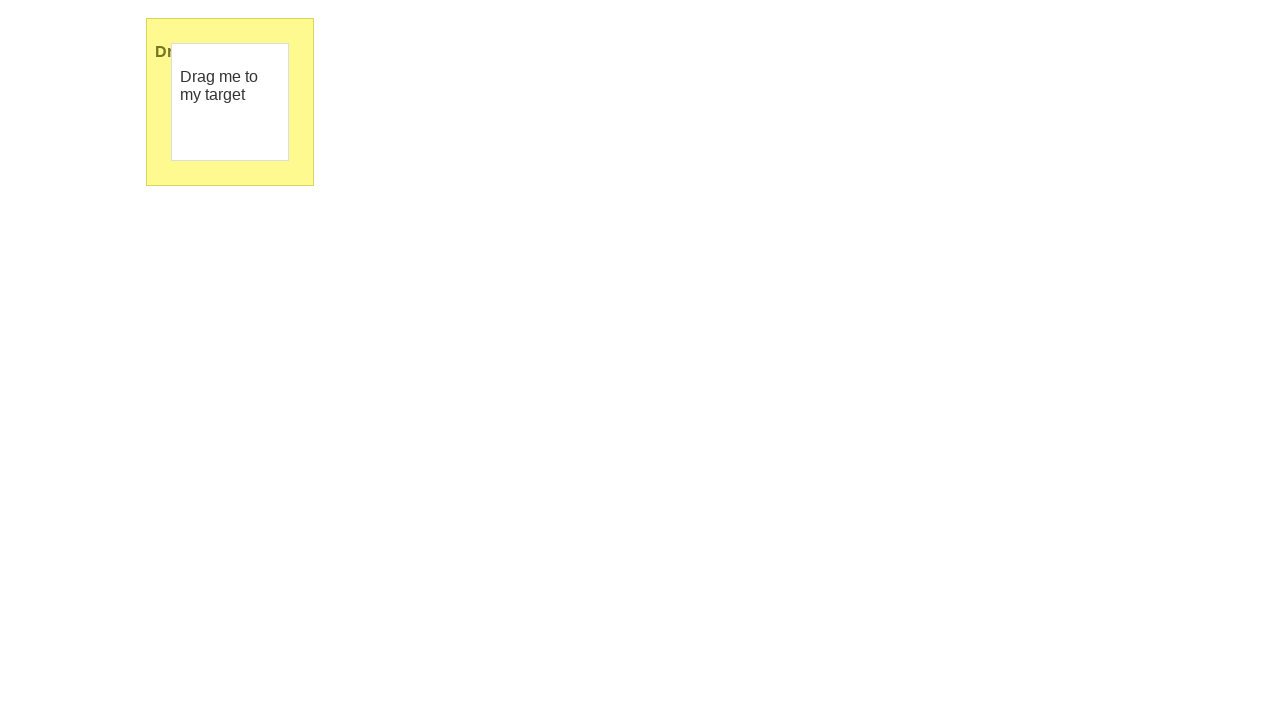